Tests a registration form by filling in first name, last name, and email fields, submitting the form, and verifying the success message is displayed.

Starting URL: http://suninjuly.github.io/registration1.html

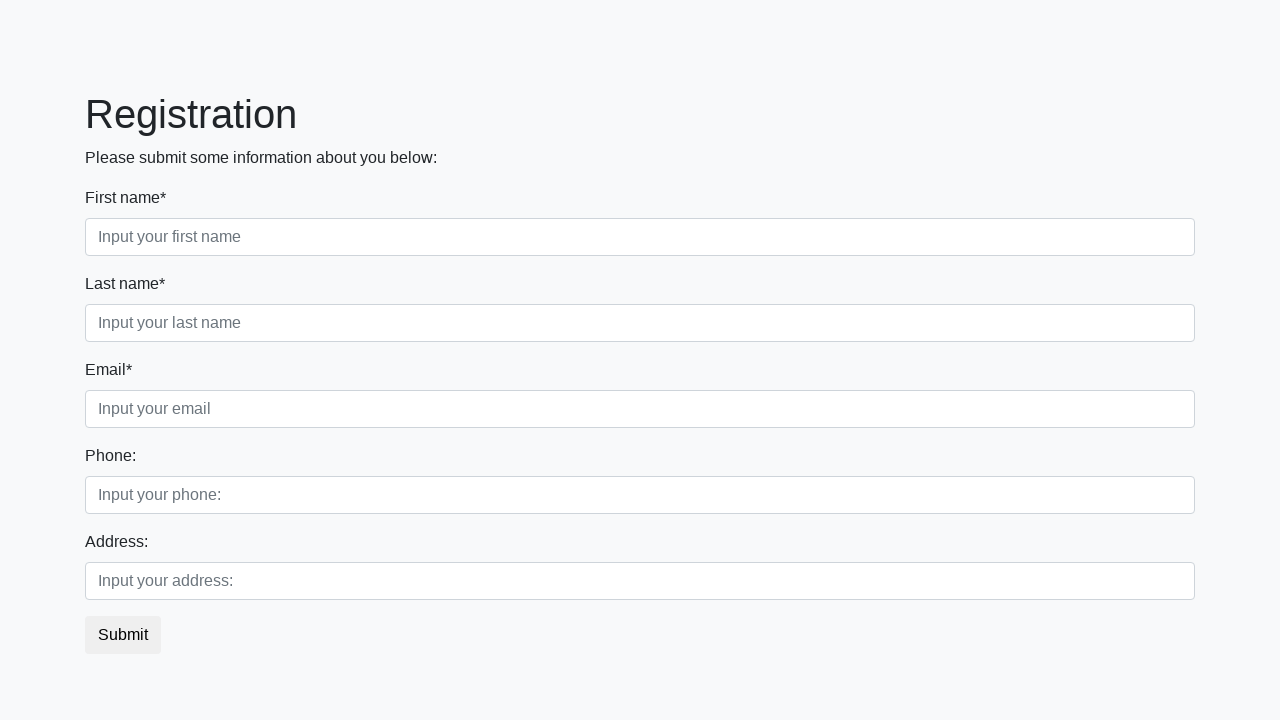

Filled first name field with 'Marcus' on //input[contains(@placeholder, 'first name')]
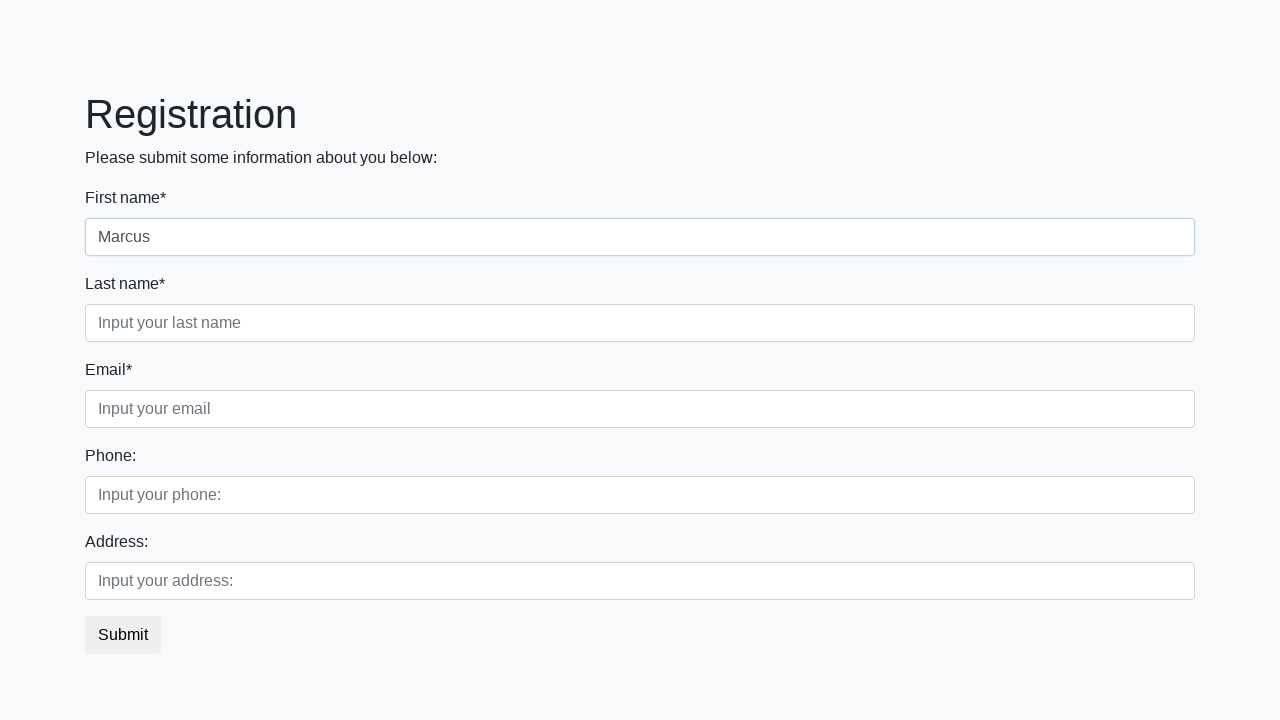

Filled last name field with 'Thompson' on //input[contains(@placeholder, 'last name')]
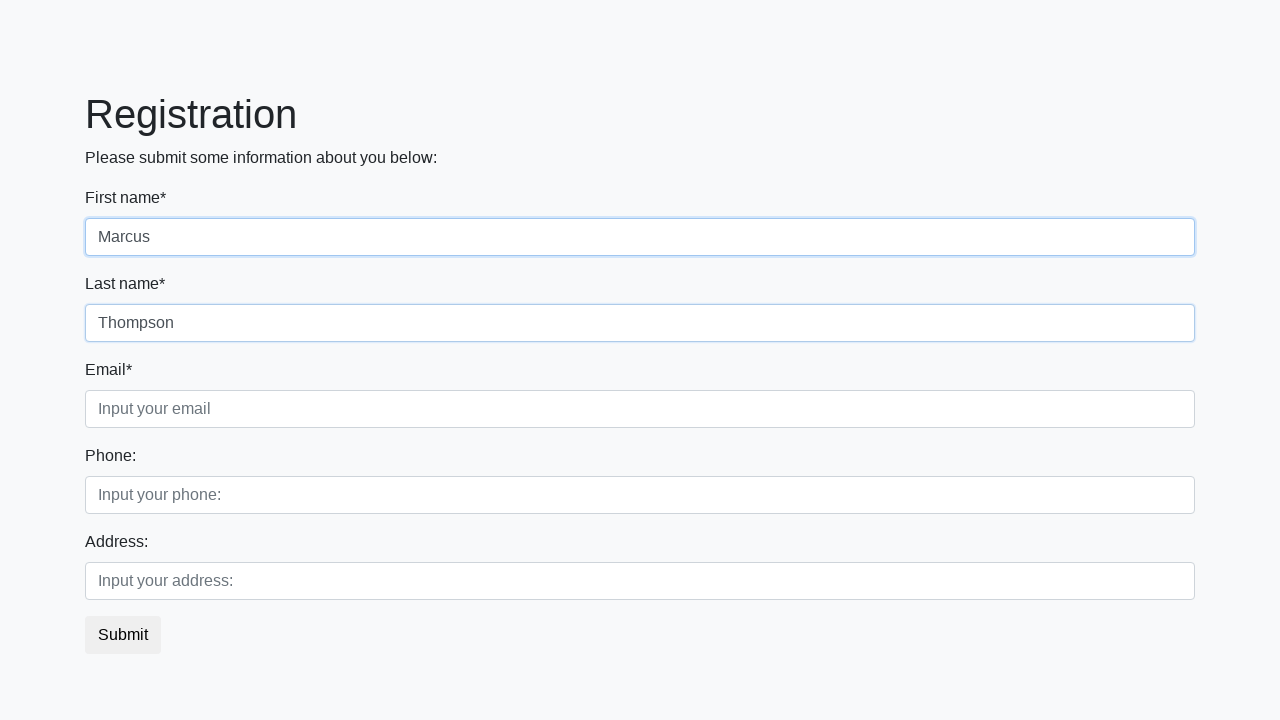

Filled email field with 'mthompson2024@example.com' on //input[contains(@placeholder, 'email')]
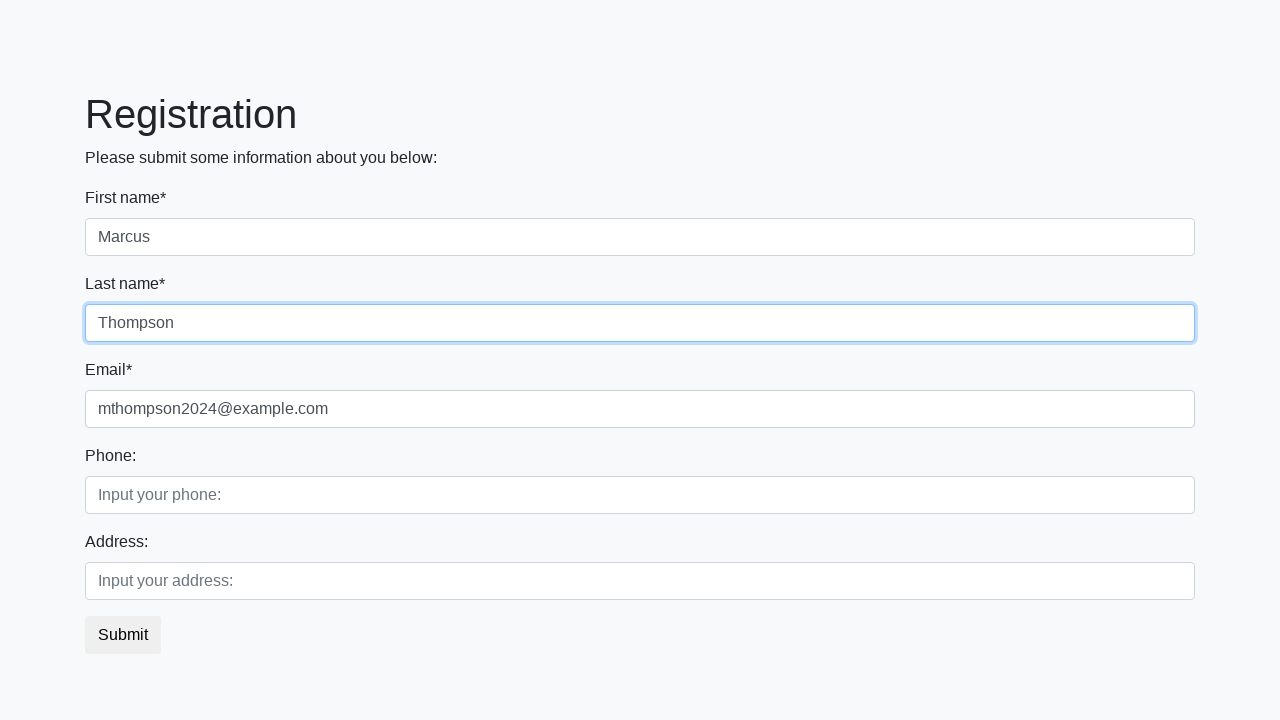

Clicked submit button to register at (123, 635) on button.btn
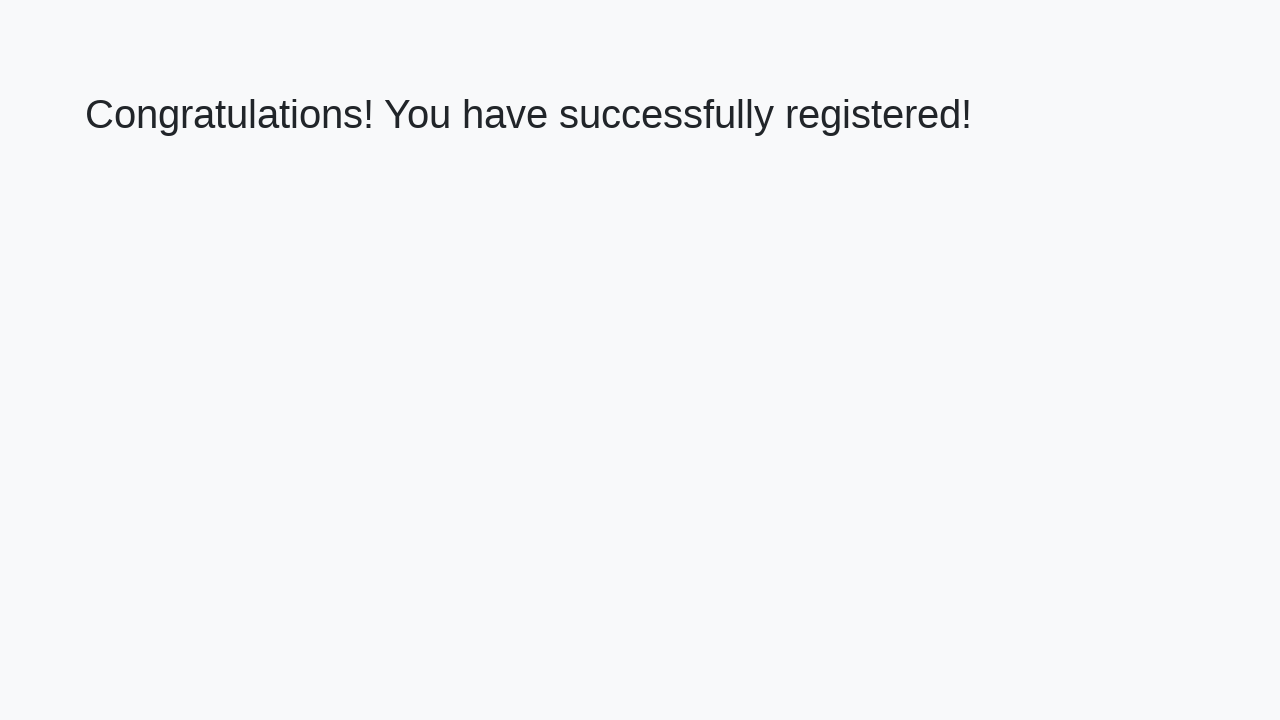

Success page loaded with h1 element
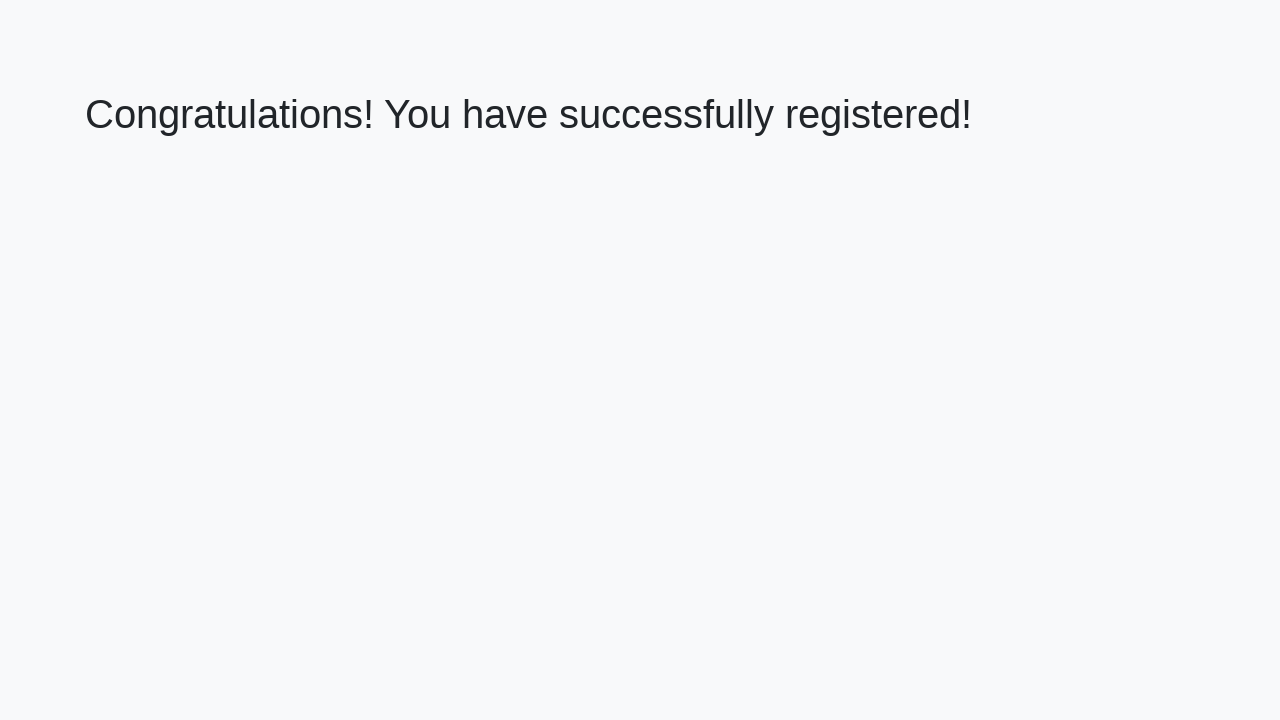

Retrieved success message: 'Congratulations! You have successfully registered!'
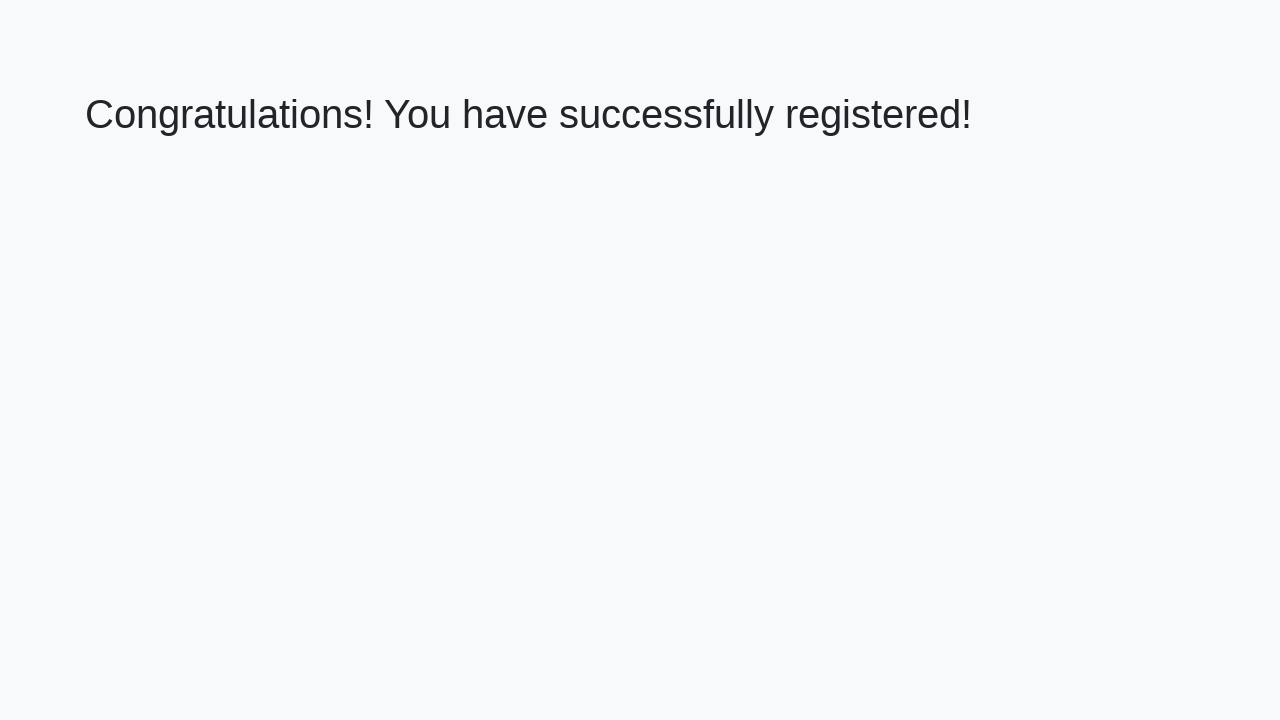

Verified success message matches expected text
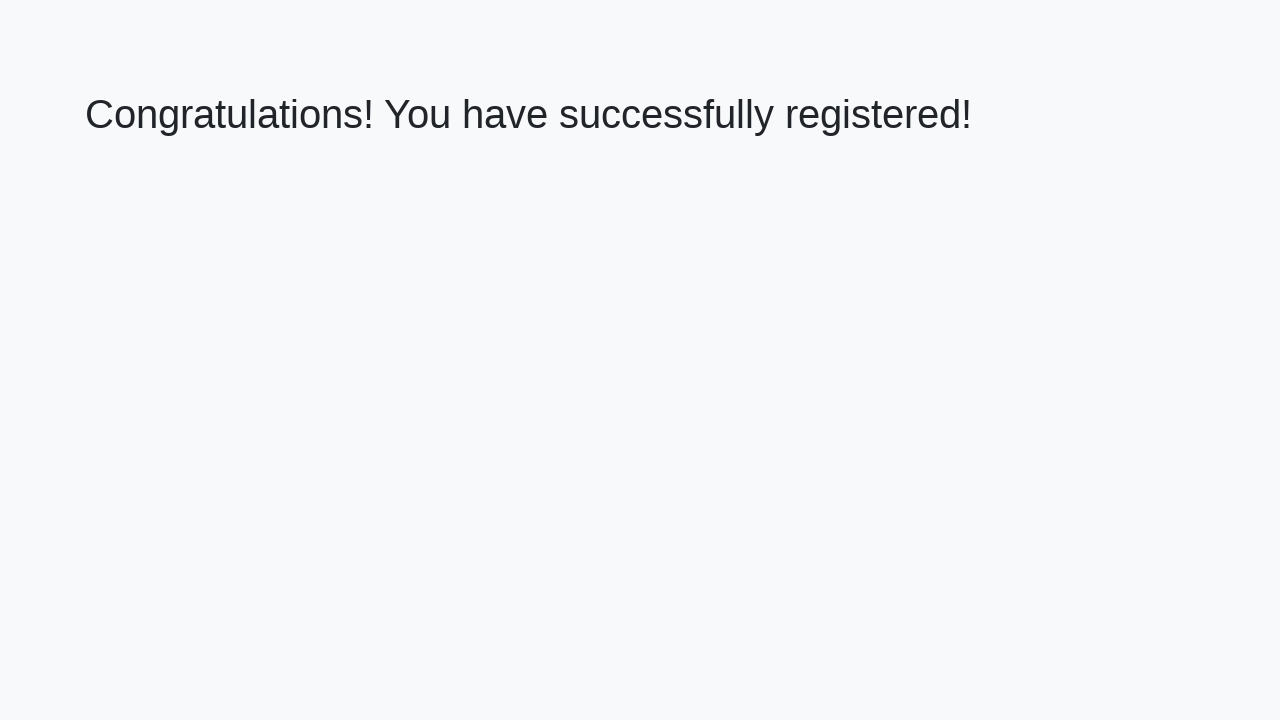

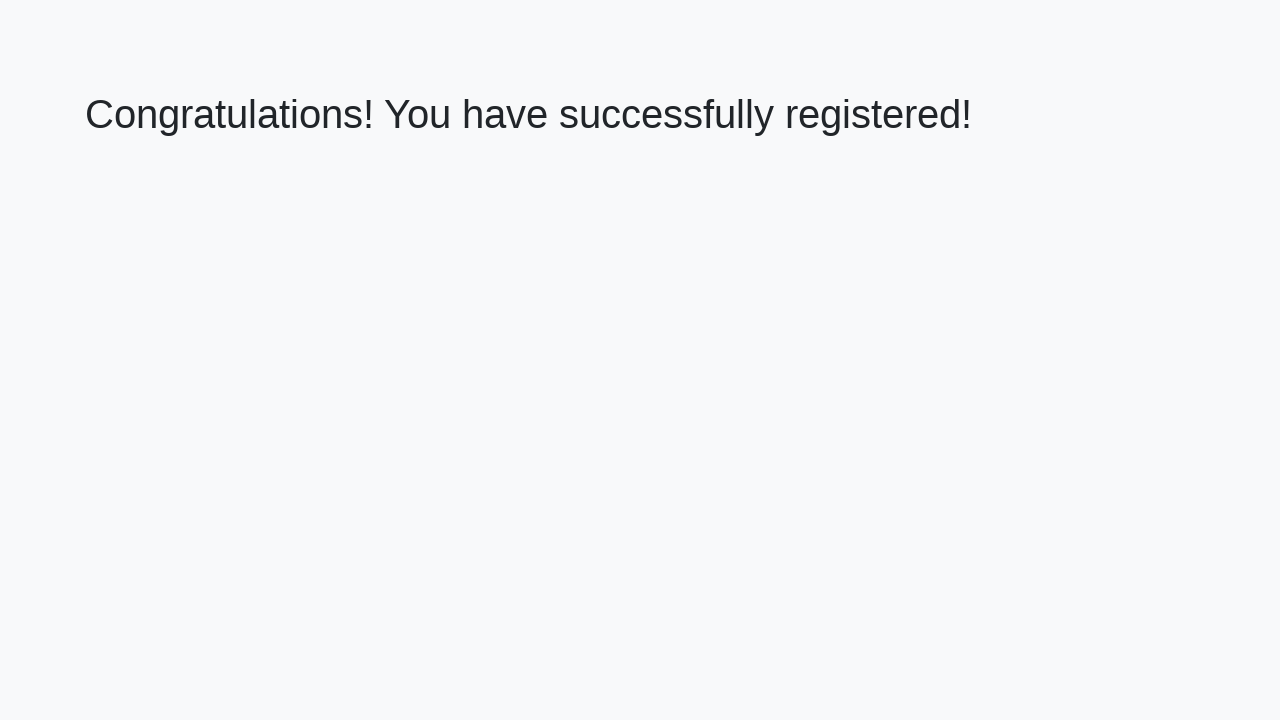